Navigates to American Eagle Women's New Arrivals page, waits for product tiles to load, selects a random product tile, scrolls it into view, and clicks on it to view the product details.

Starting URL: https://www.ae.com/us/en/c/women/new-arrivals/11gj7jfZ1266xyj-filtered?pagetype=plp

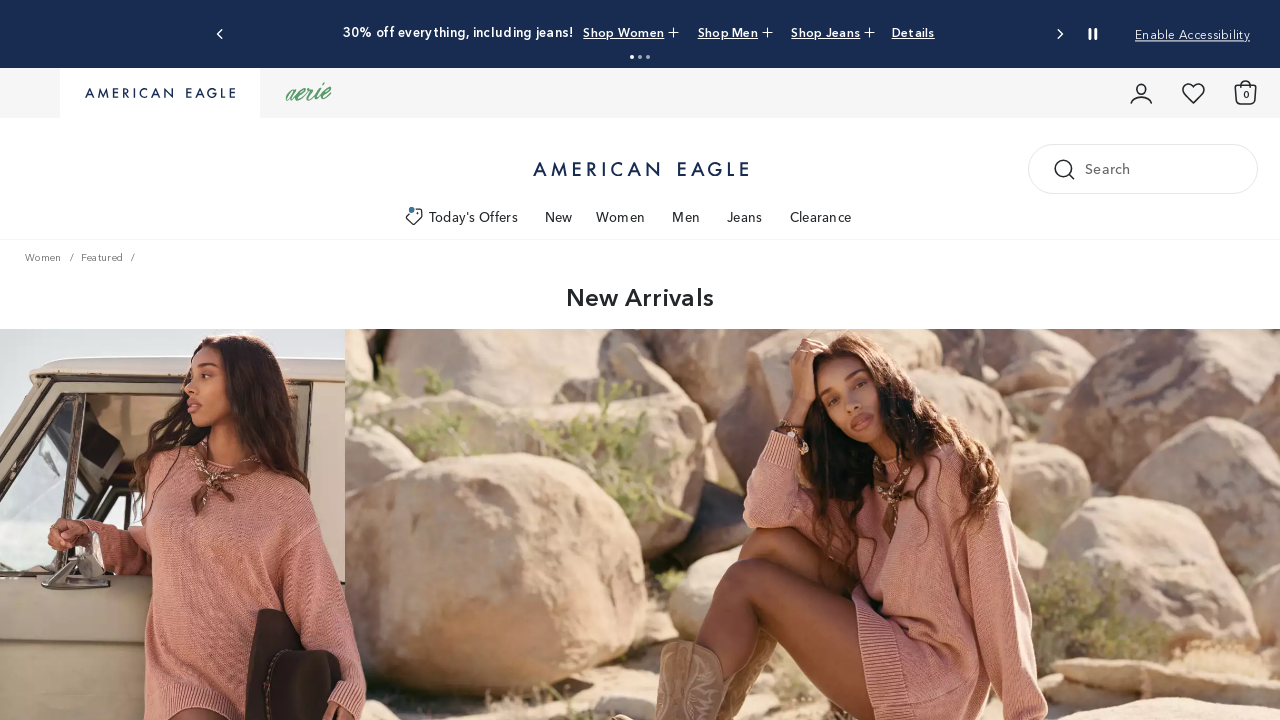

Product tiles loaded on New Arrivals page
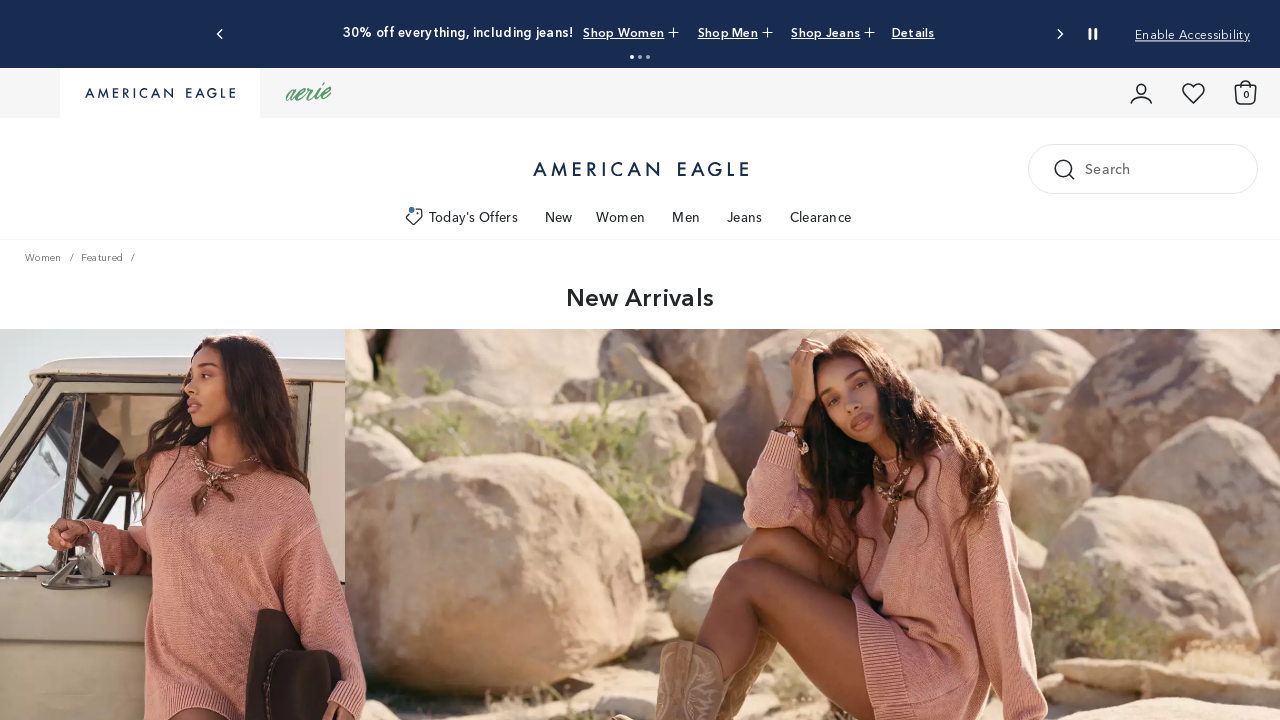

Retrieved all product tiles from the page
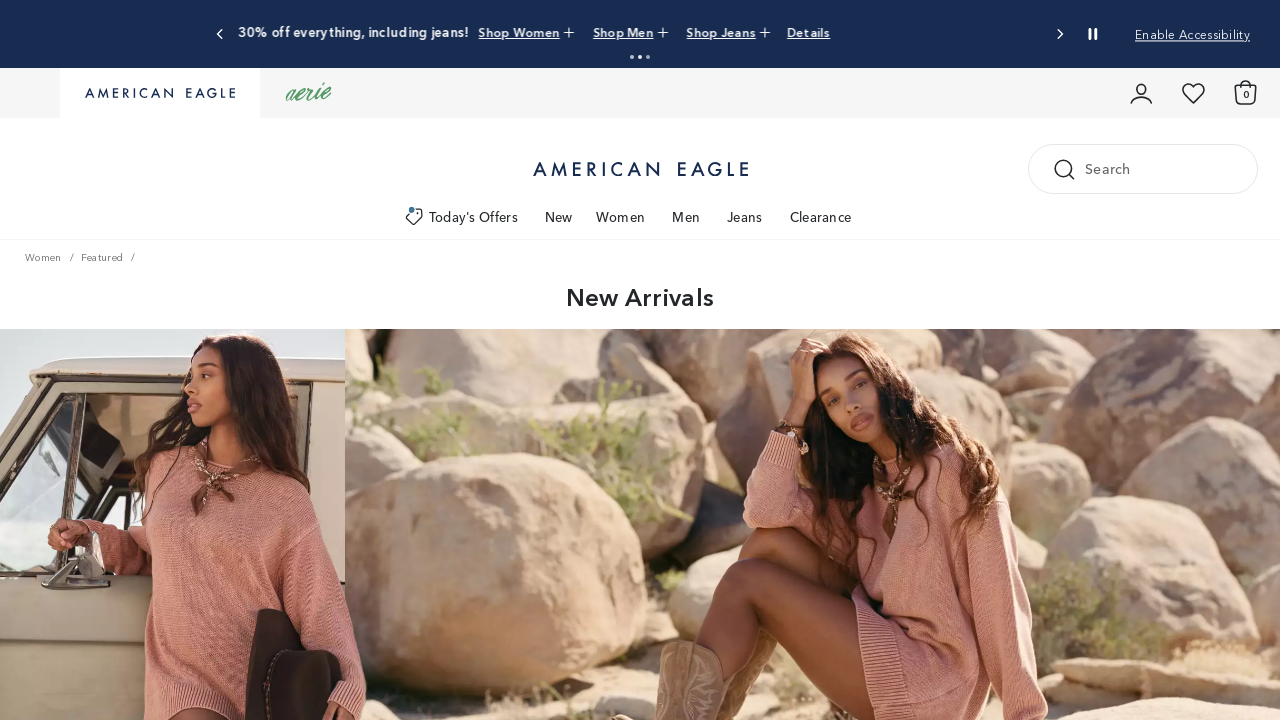

Filtered product tiles: 30 available items found
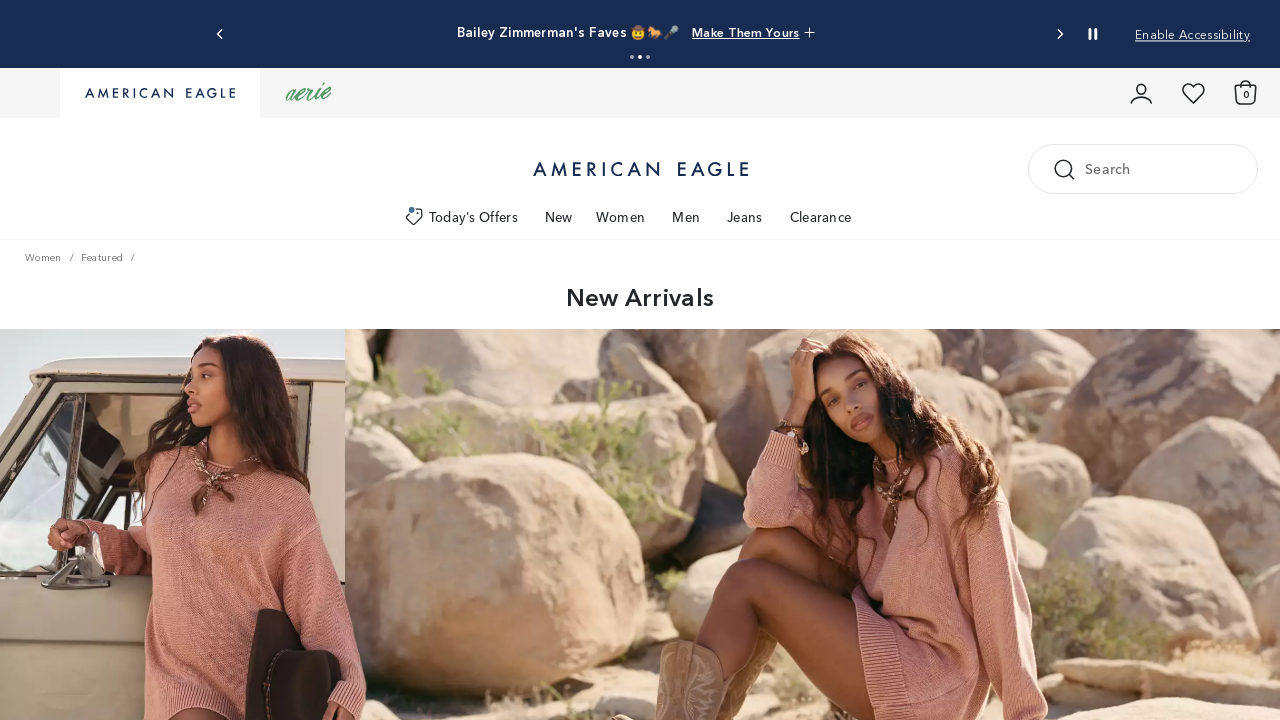

Selected random product tile at index 19
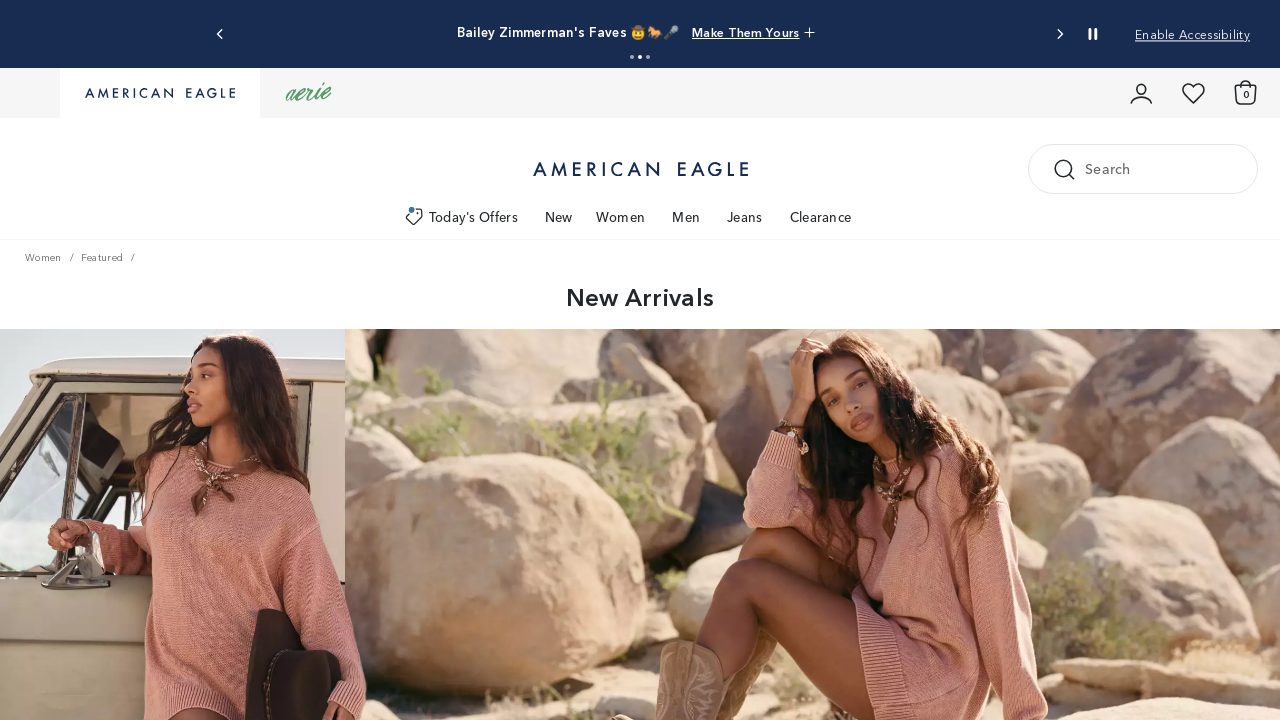

Scrolled selected product tile into view
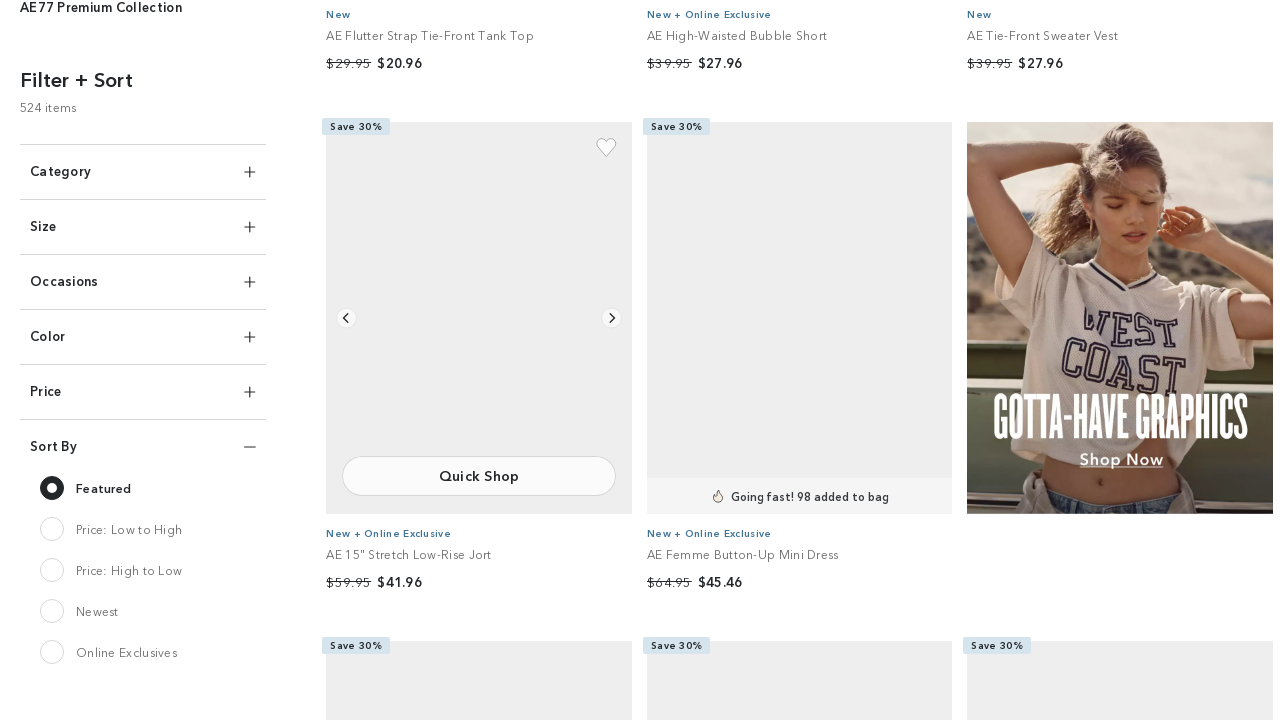

Clicked on selected product tile at (479, 360) on div[class^='product-tile _container_'] >> nth=19
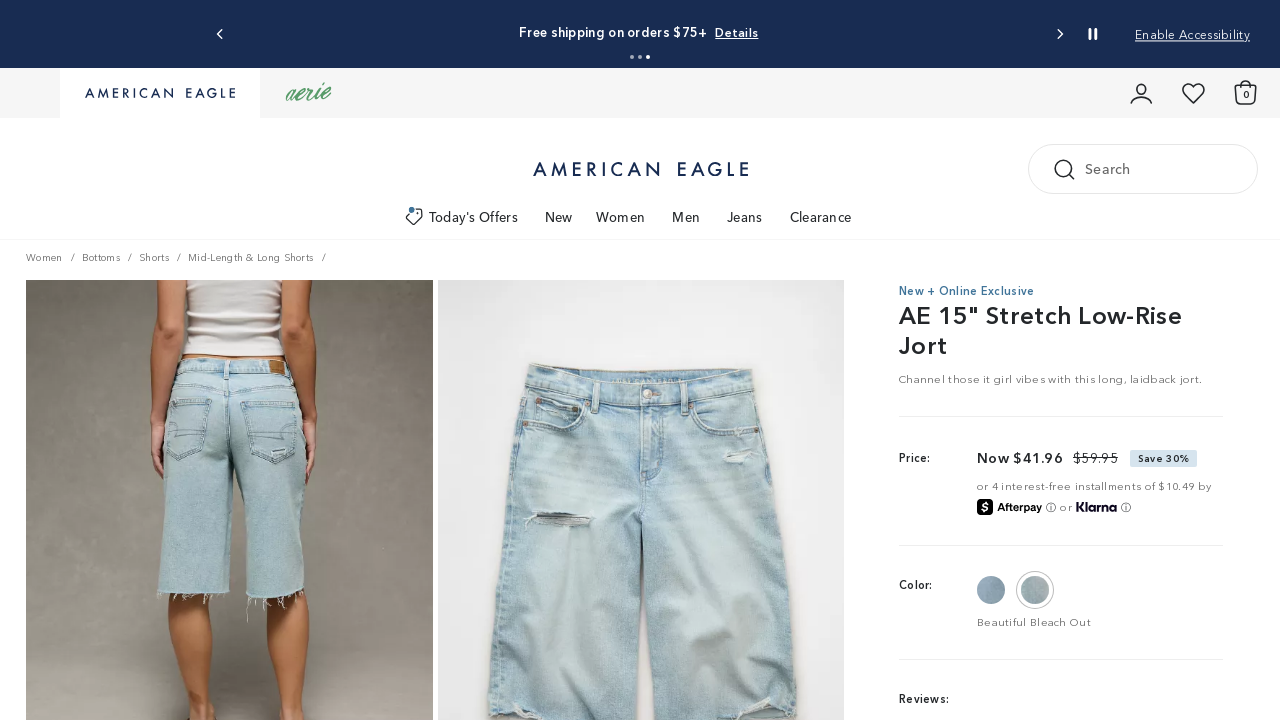

Product details page loaded
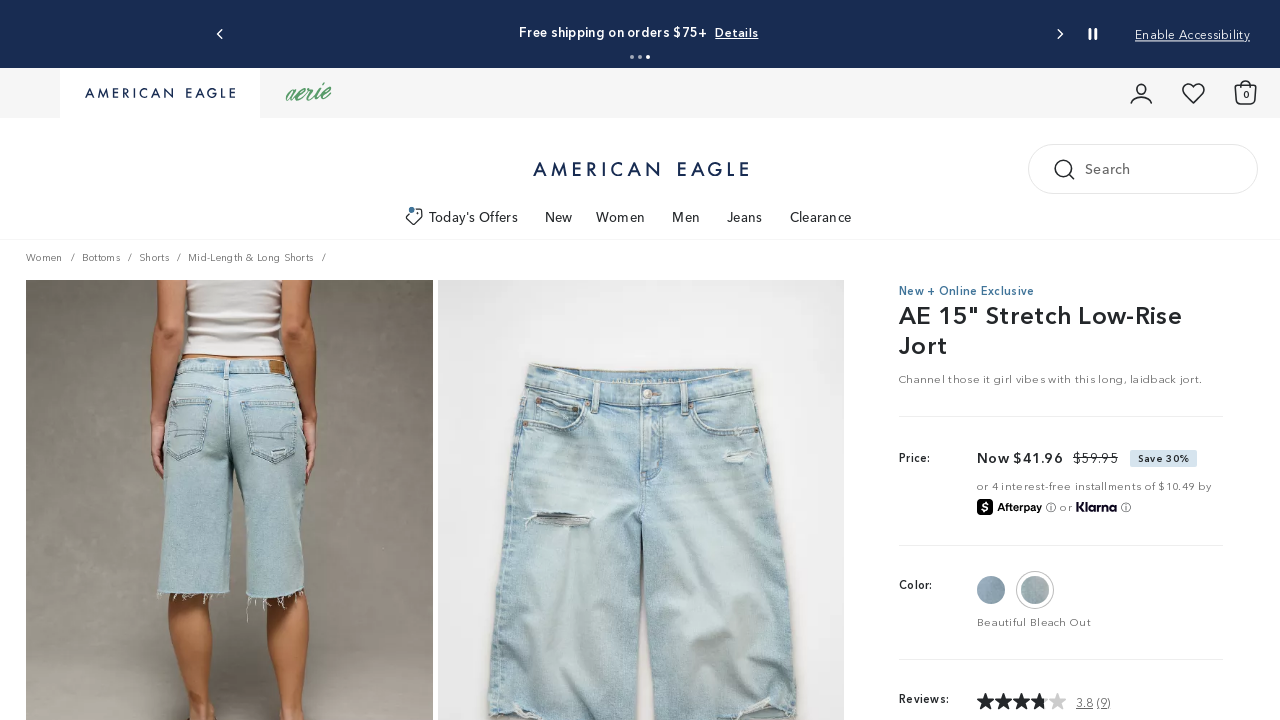

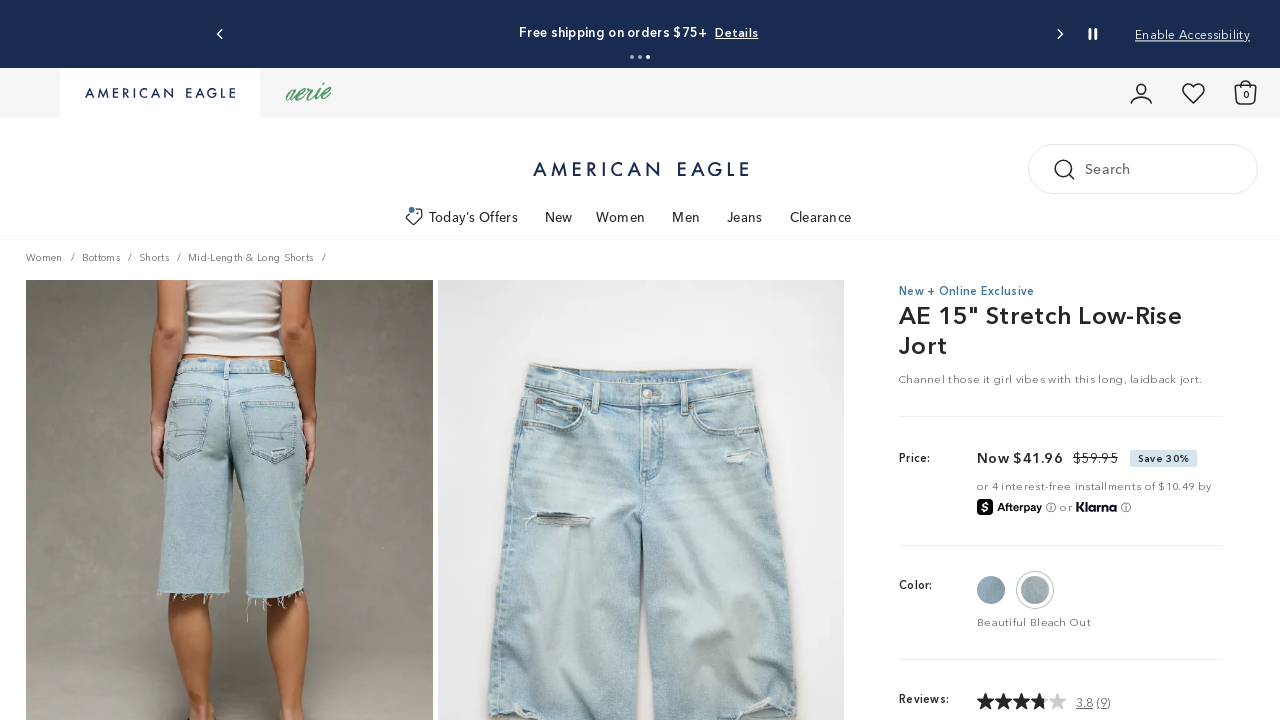